Tests that the services page contains exactly 6 list items in the main content area

Starting URL: https://www.viser.edu.rs/stranica/sluzbe

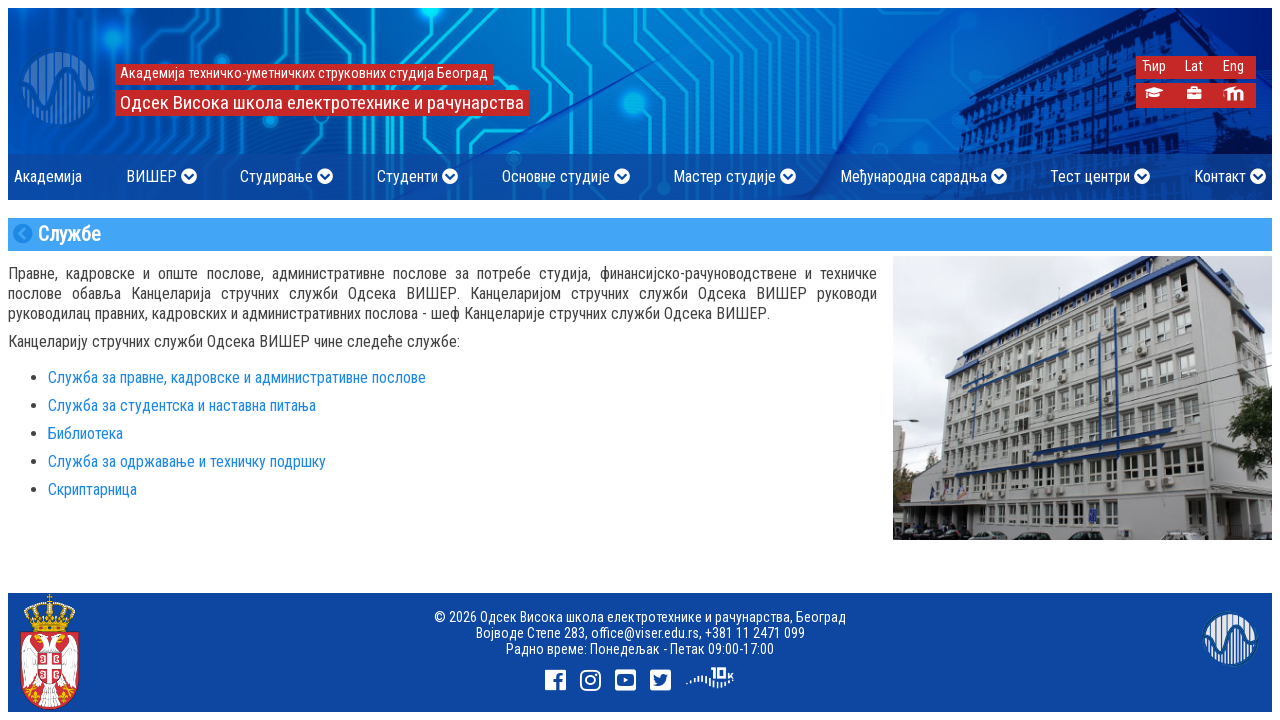

Waited for list items to load in main content area
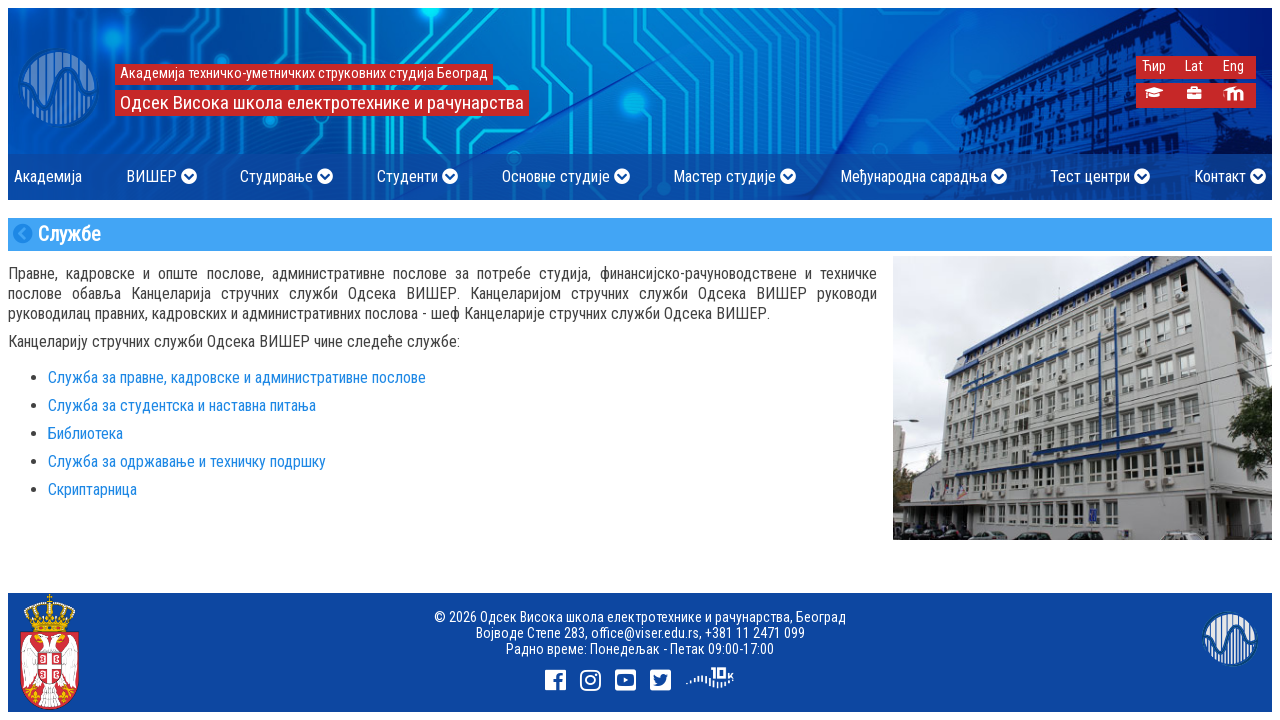

Retrieved all list items from main content area
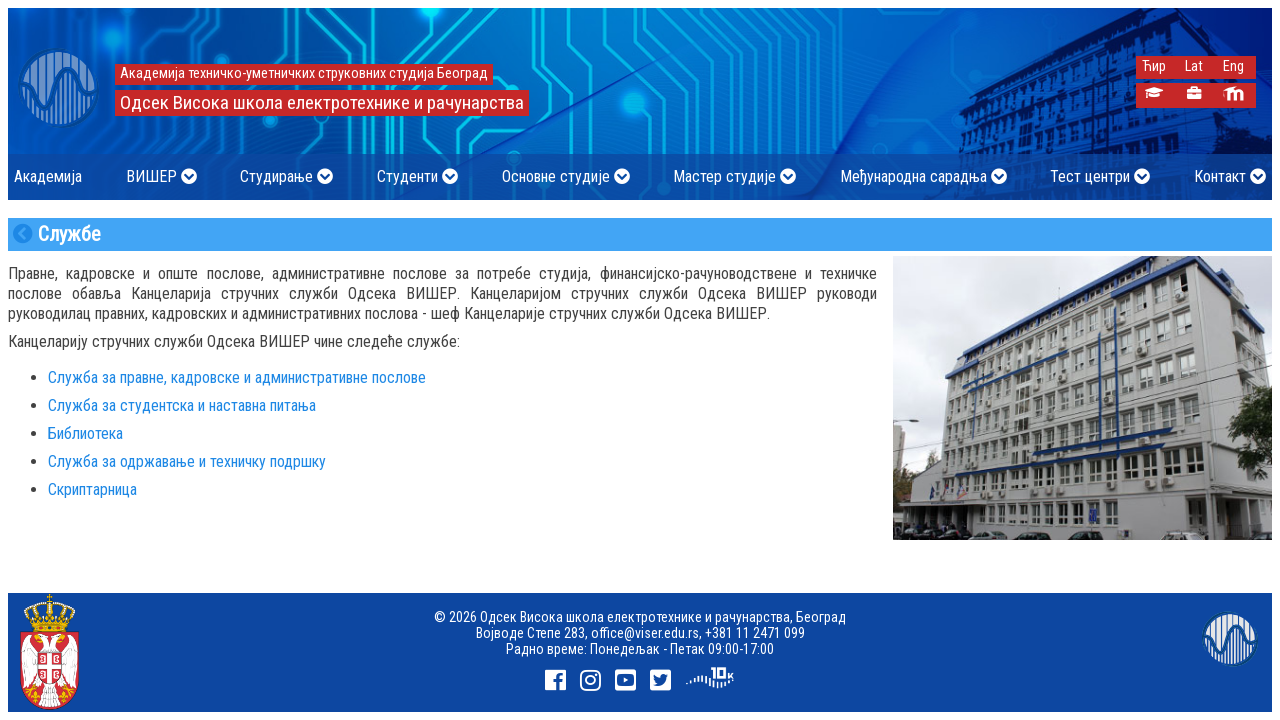

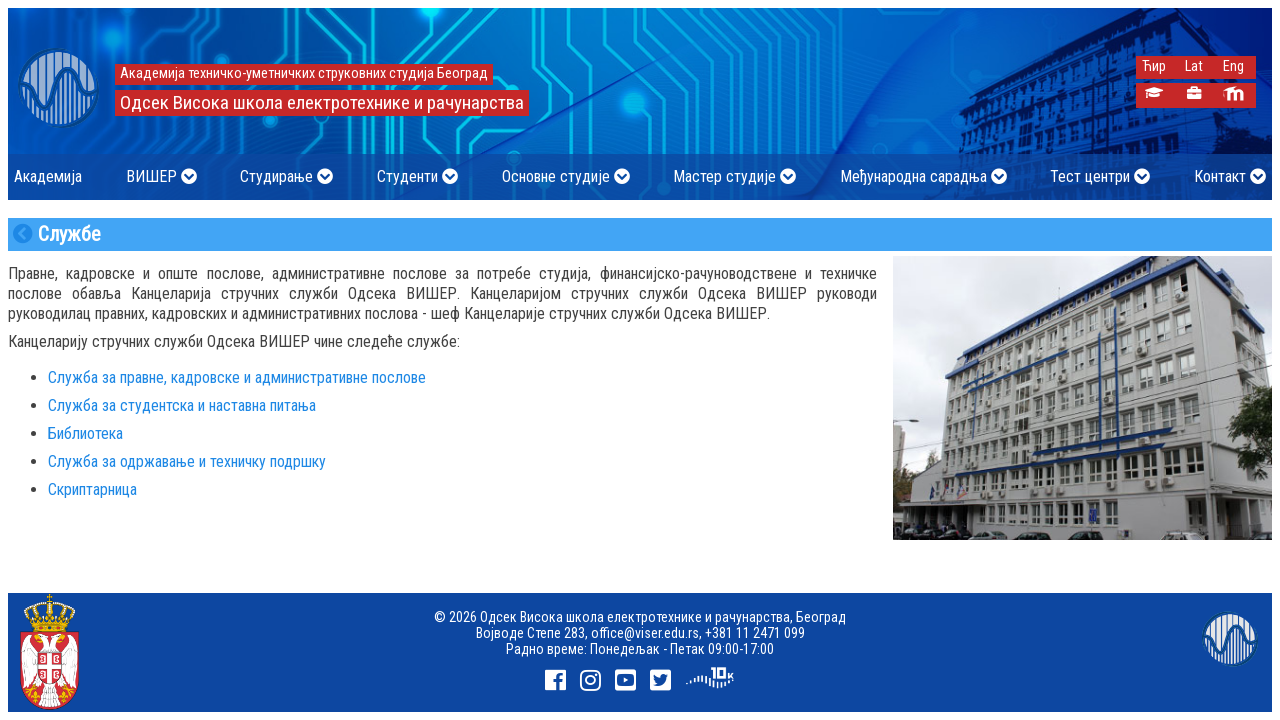